Tests radio button selection and autocomplete dropdown functionality by selecting a radio button and typing in an autocomplete field to select a country from suggestions.

Starting URL: https://rahulshettyacademy.com/AutomationPractice/

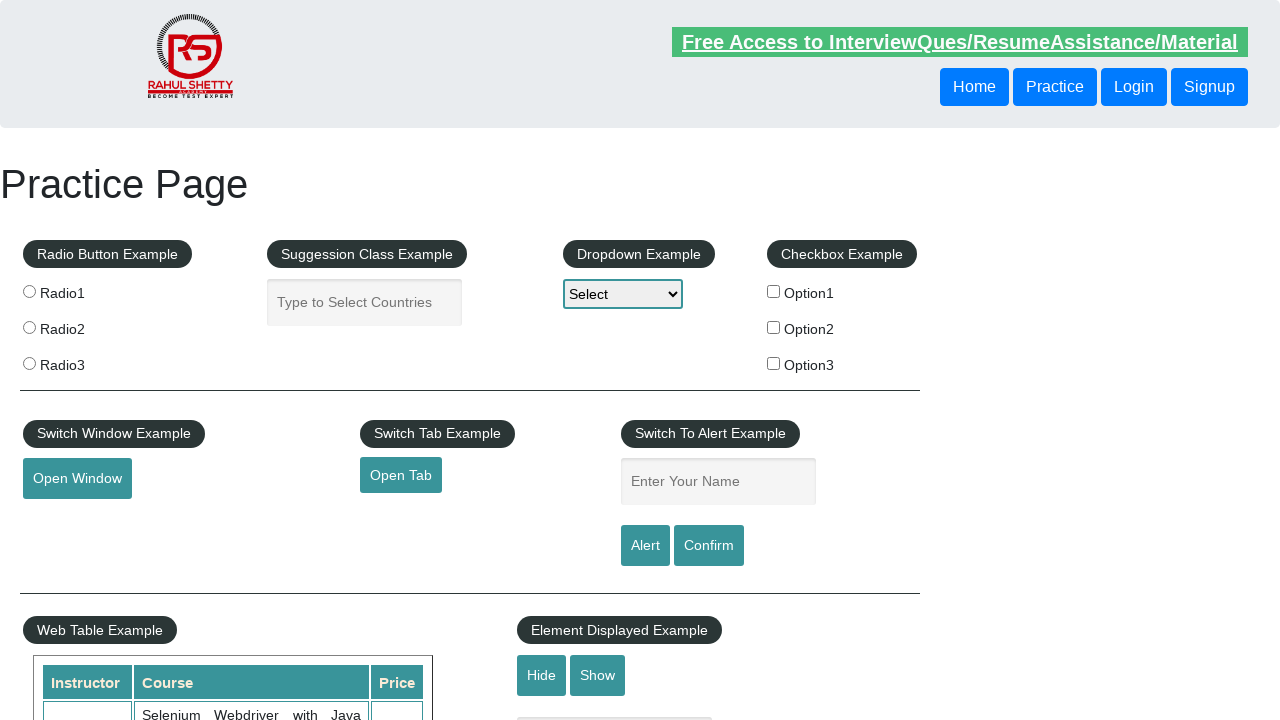

Radio button 3 is visible and ready
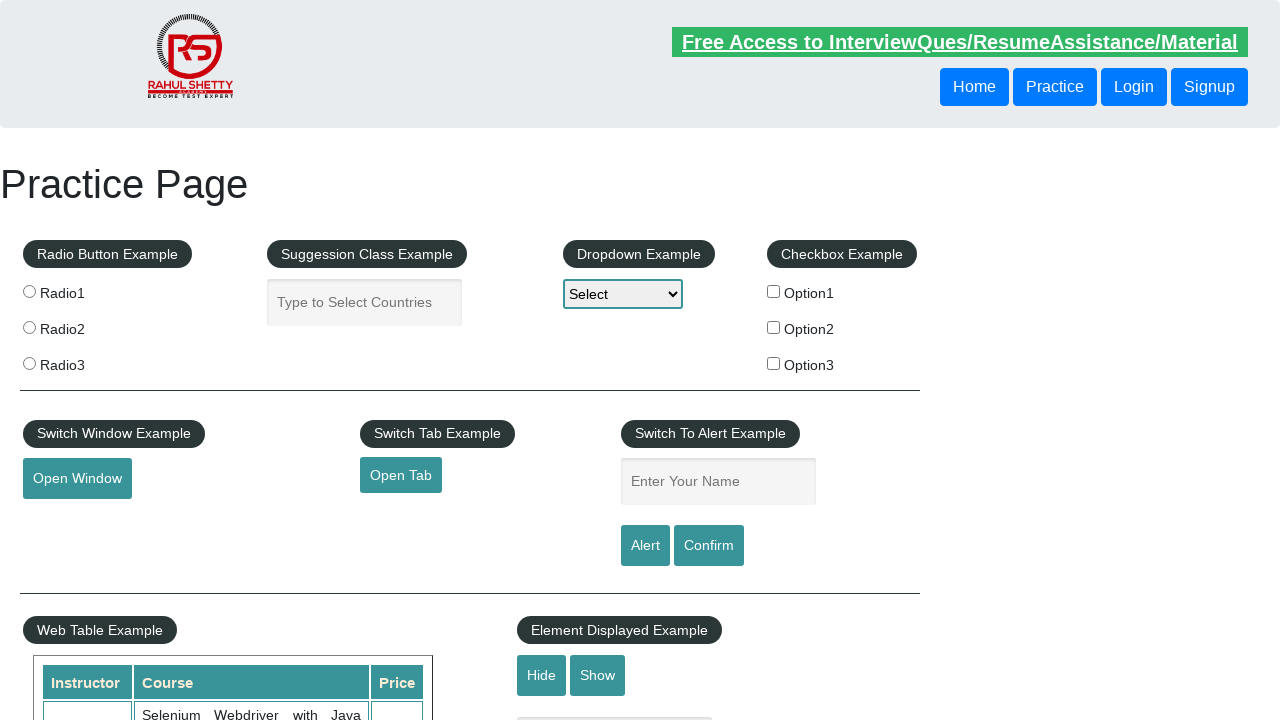

Clicked radio button 3 at (29, 363) on input[value='radio3']
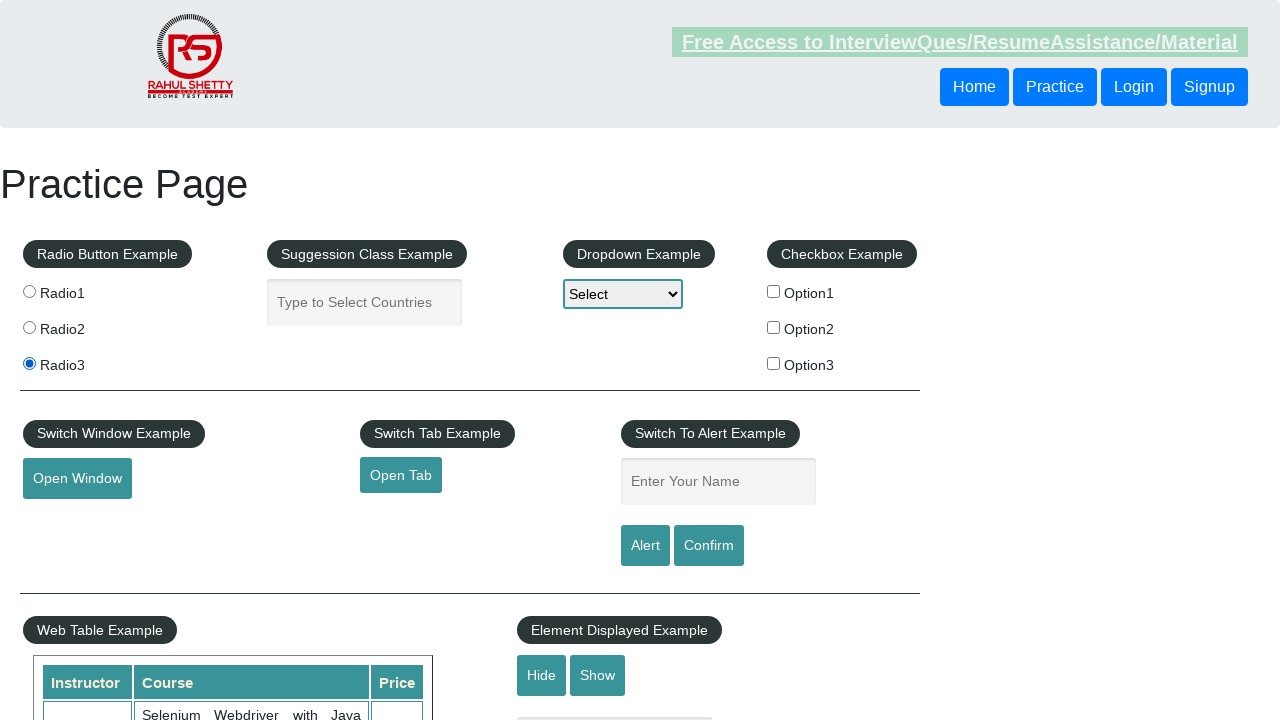

Typed 'ind' in autocomplete field to trigger suggestions on input#autocomplete
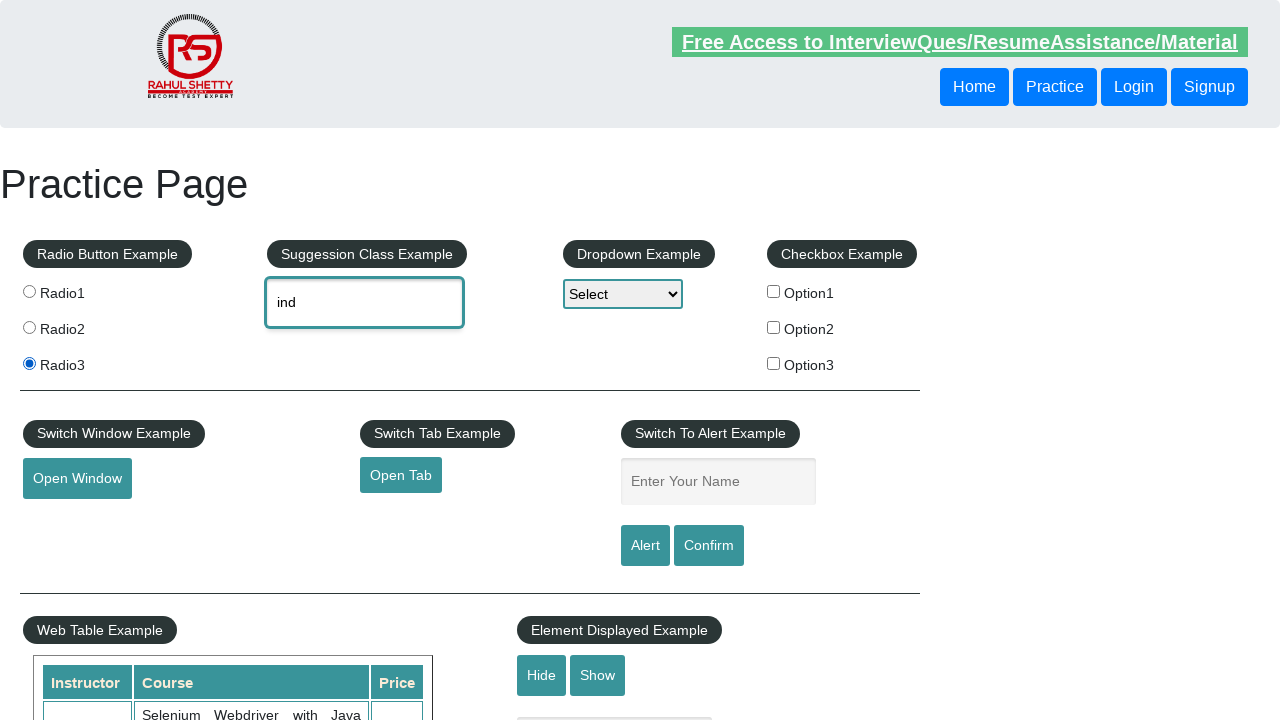

Autocomplete dropdown suggestions appeared
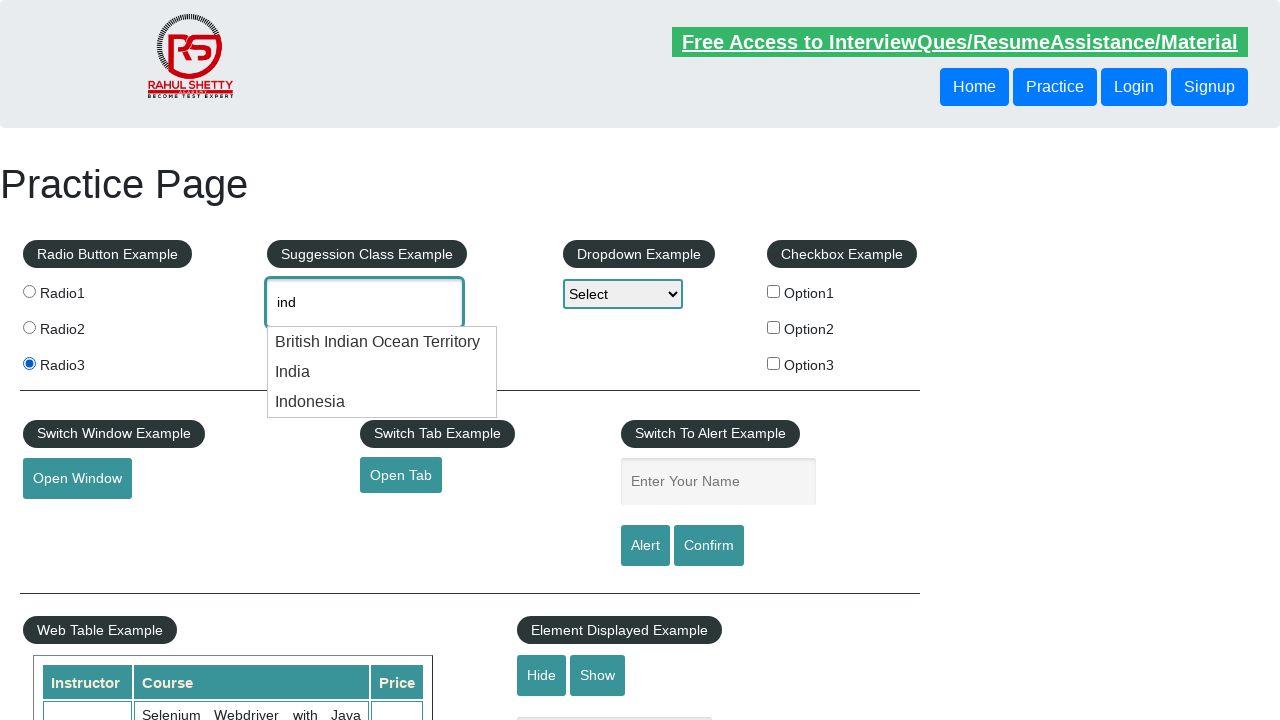

Selected 'India' from autocomplete suggestions at (382, 342) on ul#ui-id-1 li:has-text('India')
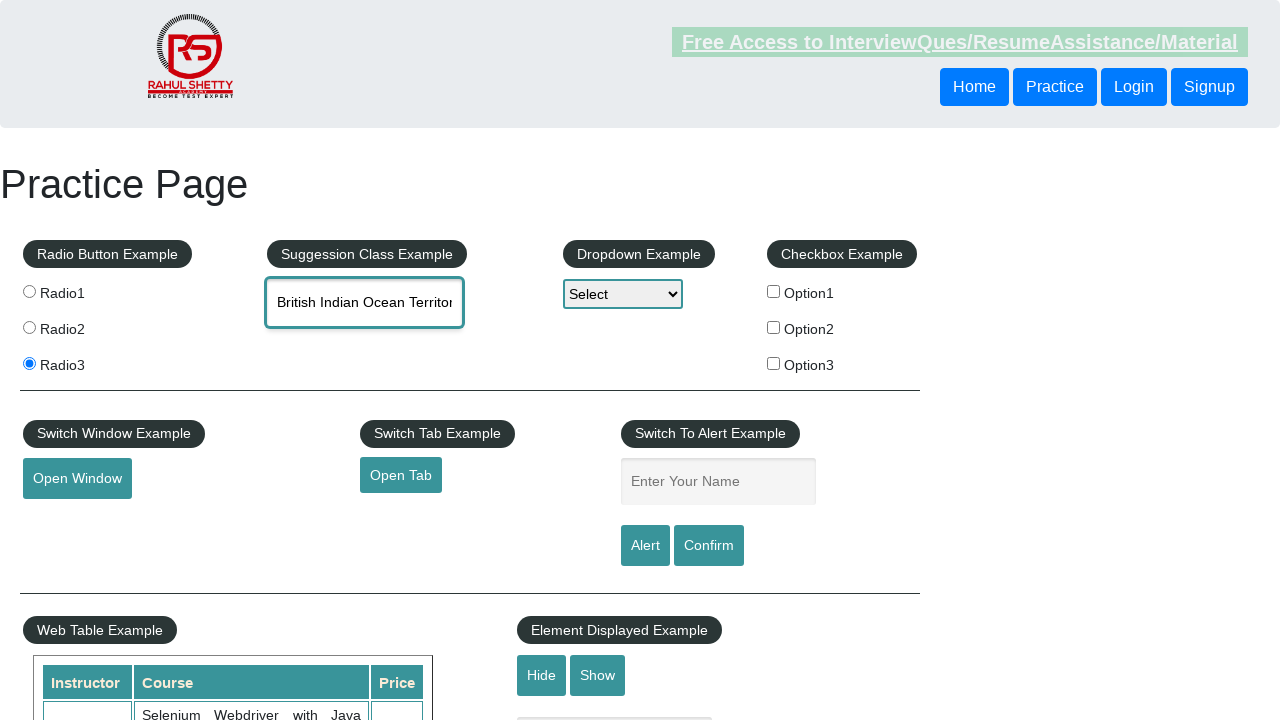

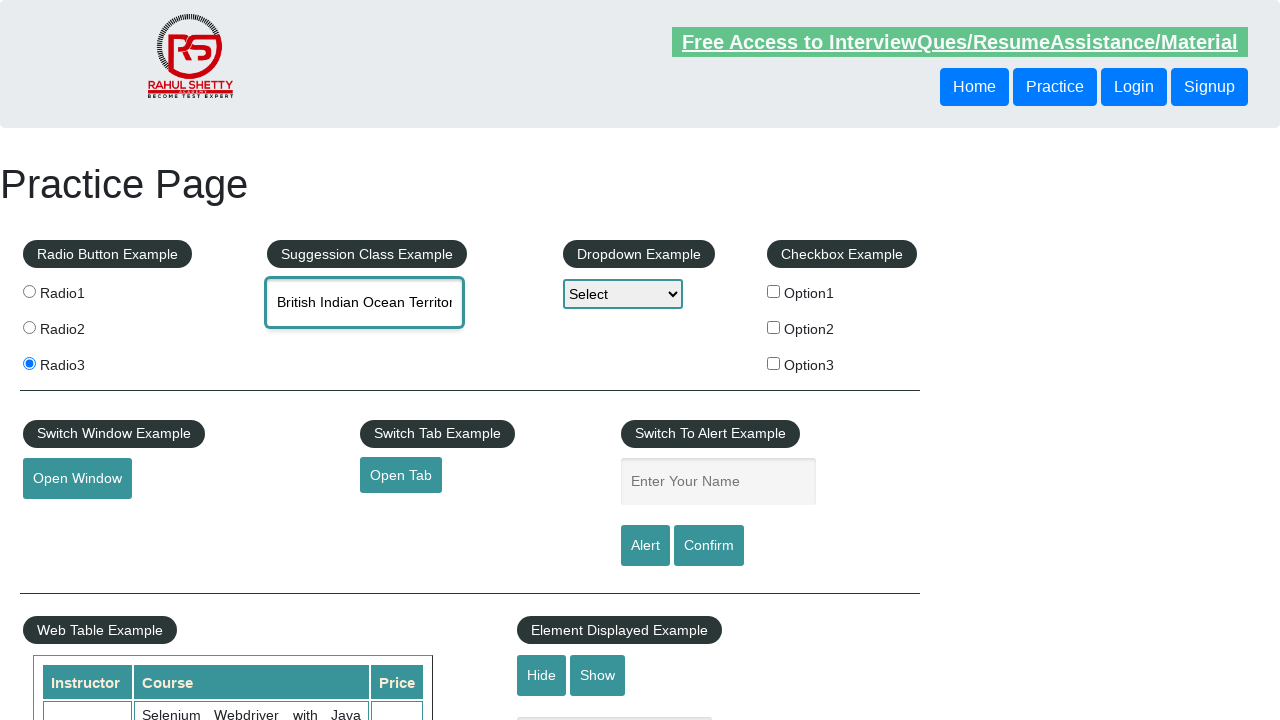